Clicks the Team link in the footer and verifies navigation to the team page

Starting URL: https://www.99-bottles-of-beer.net/

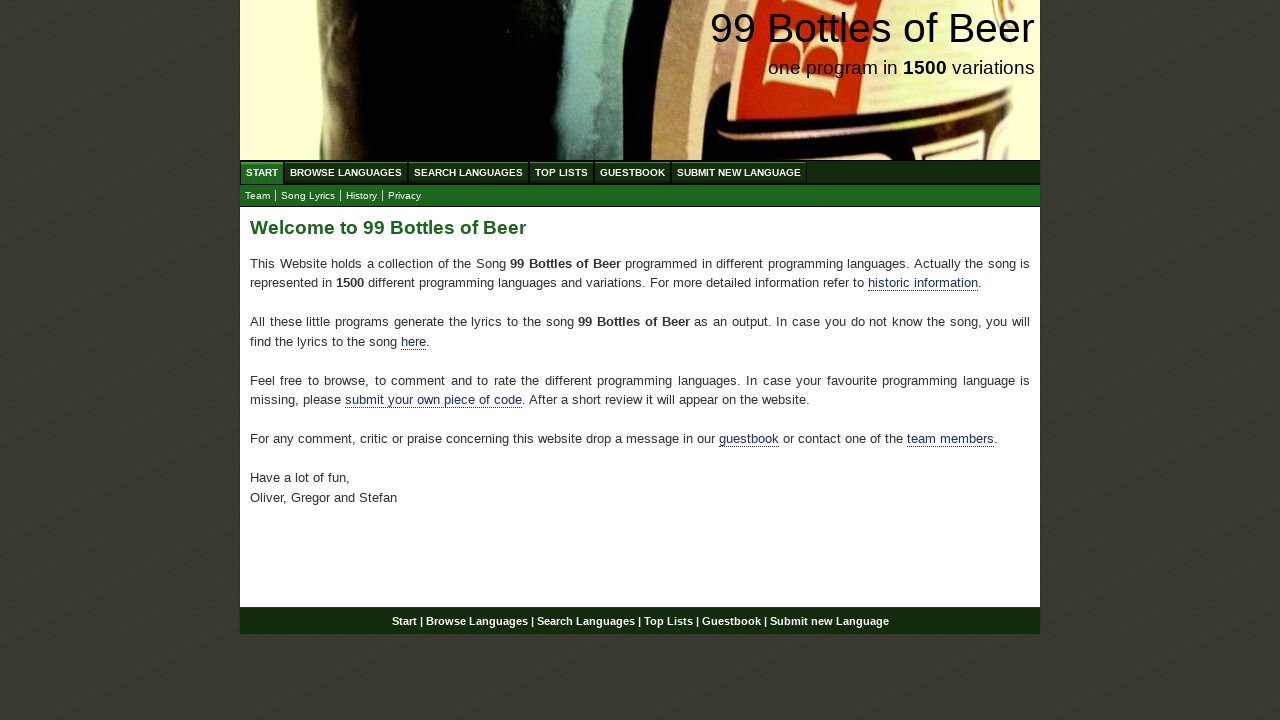

Clicked the Team link in the footer at (258, 196) on a[href='team.html']
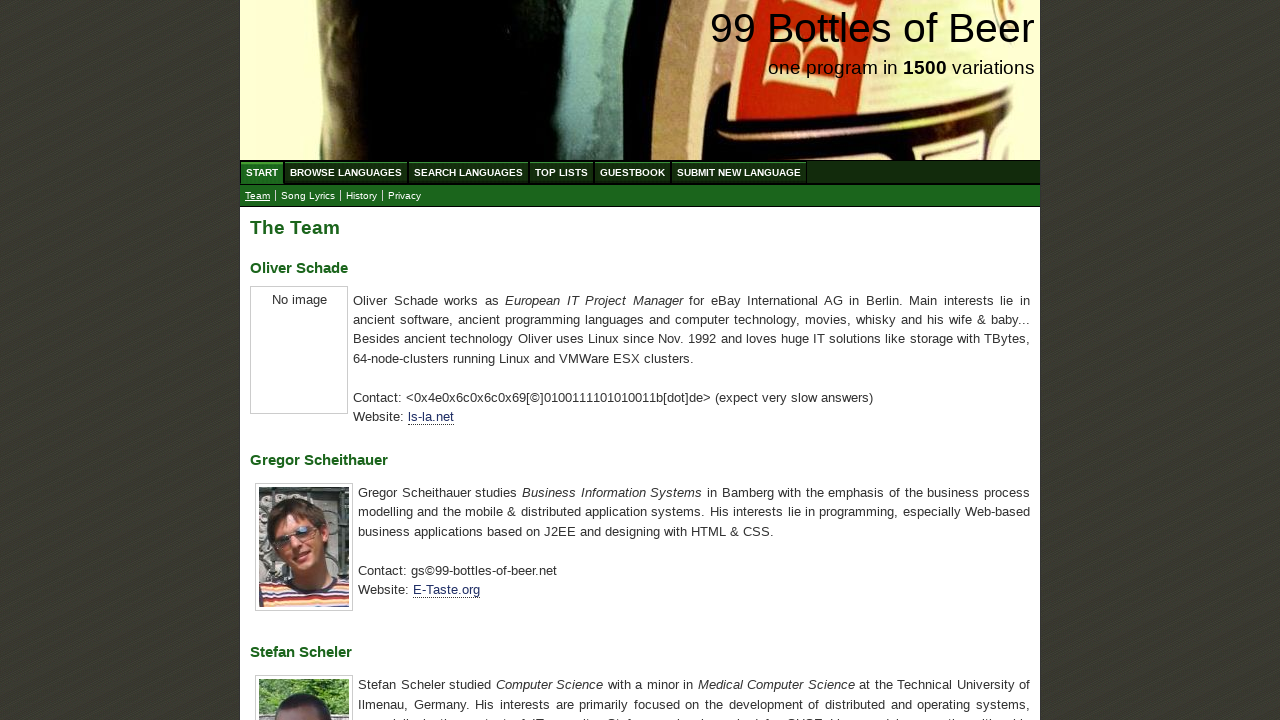

Verified navigation to team page
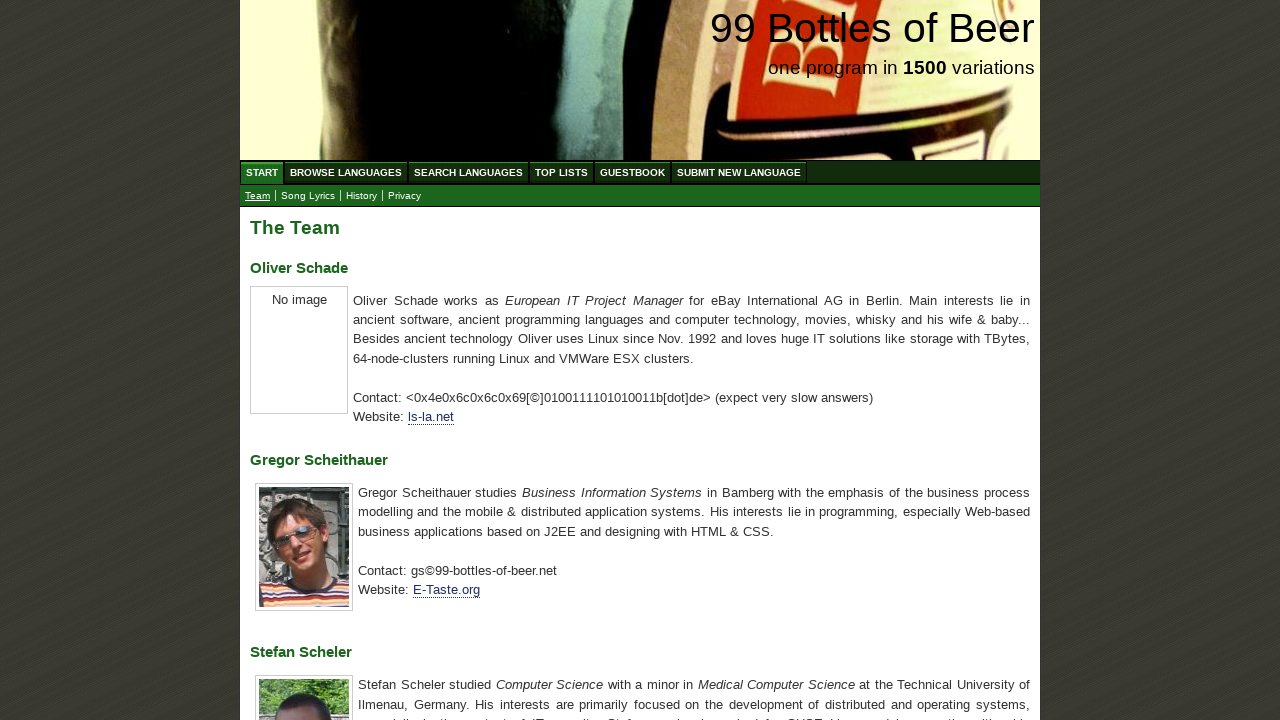

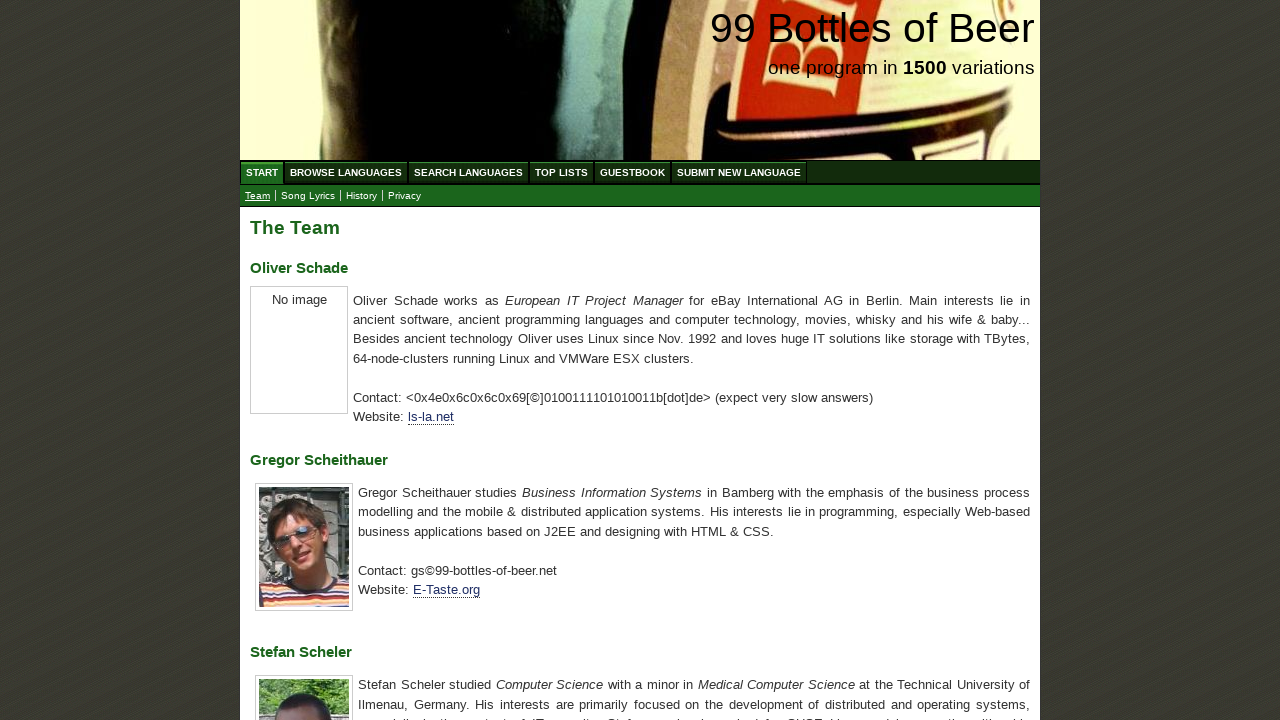